Navigates to the Applitools demo application page and clicks the login button to proceed to the app page

Starting URL: https://demo.applitools.com

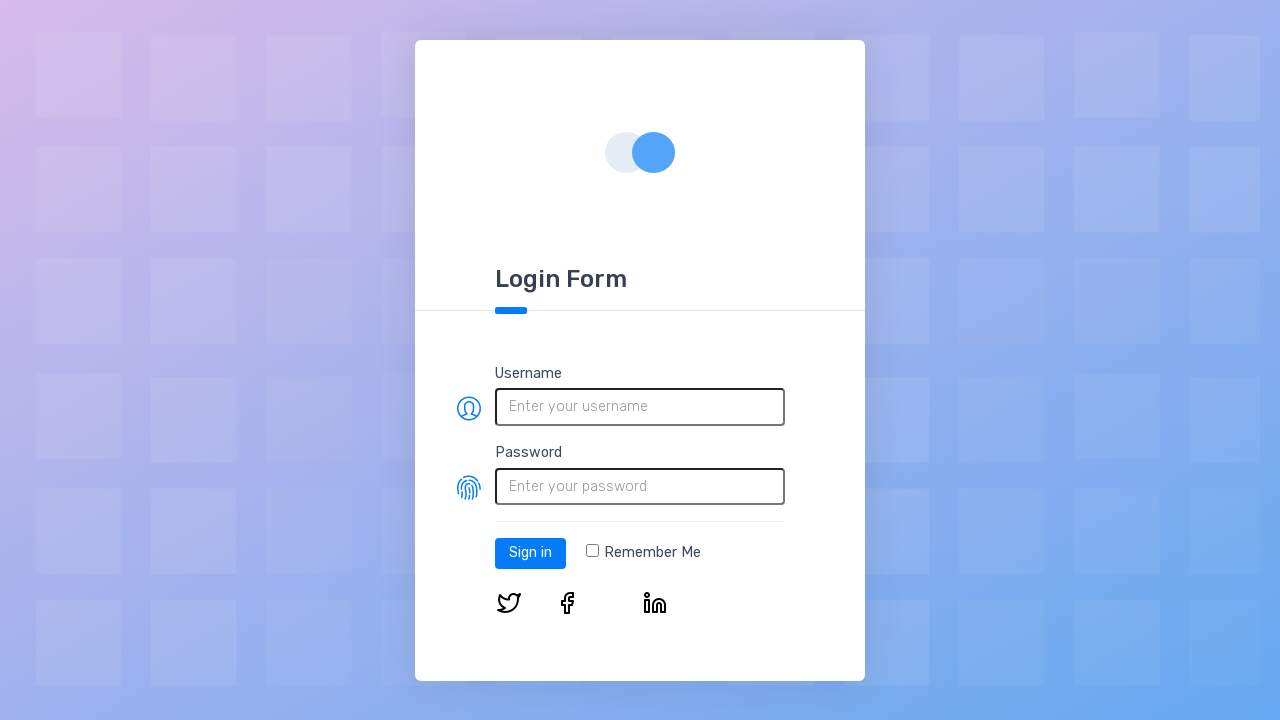

Login button element loaded on Applitools demo page
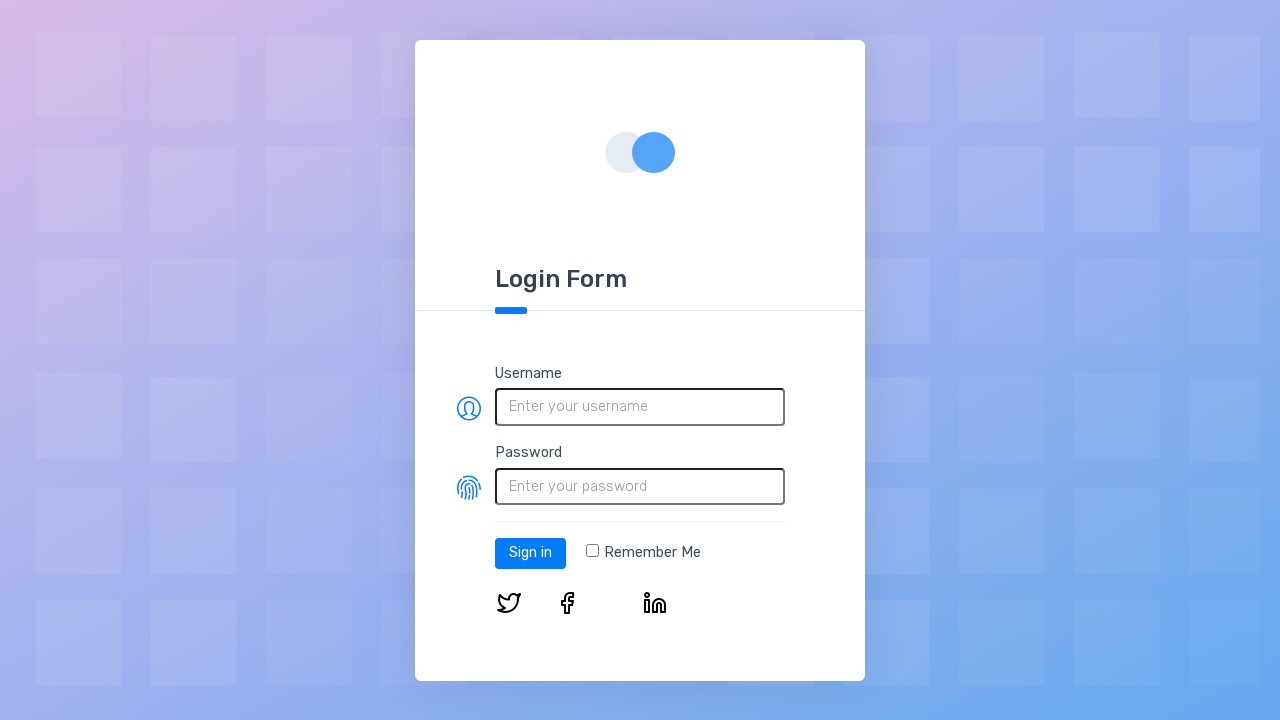

Clicked login button to proceed to app page at (530, 553) on #log-in
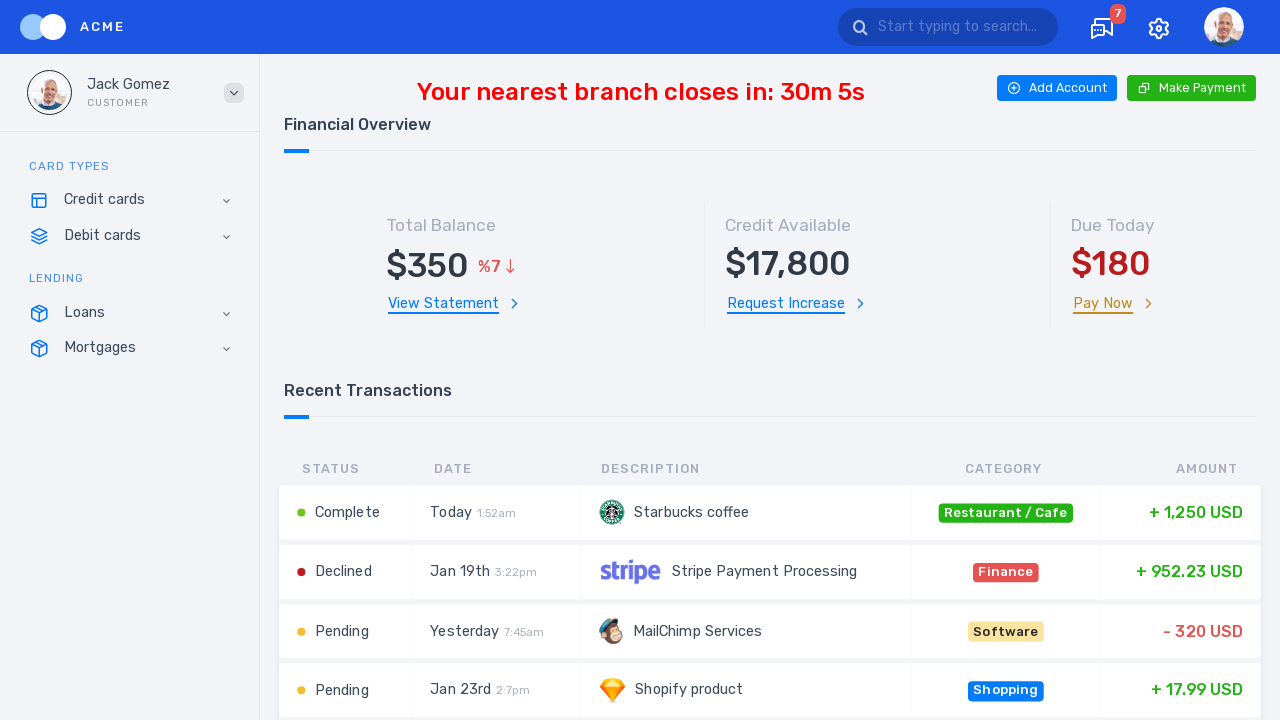

App page loaded after login with network idle
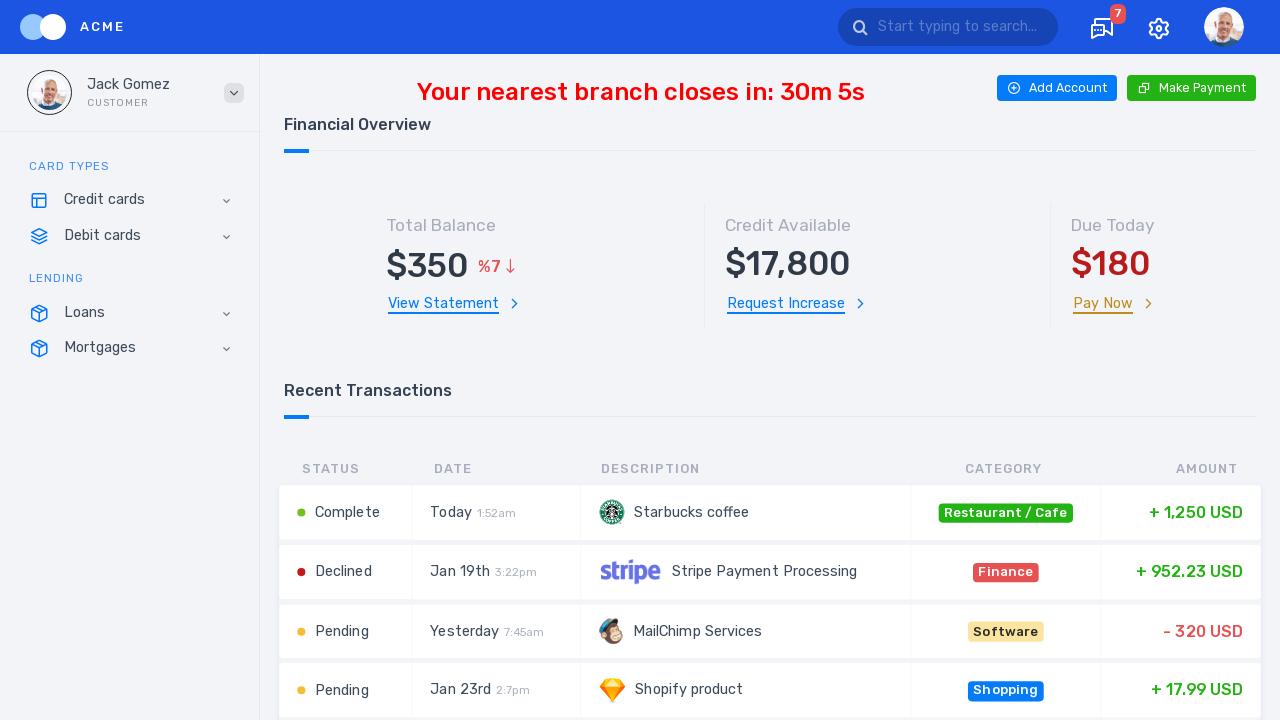

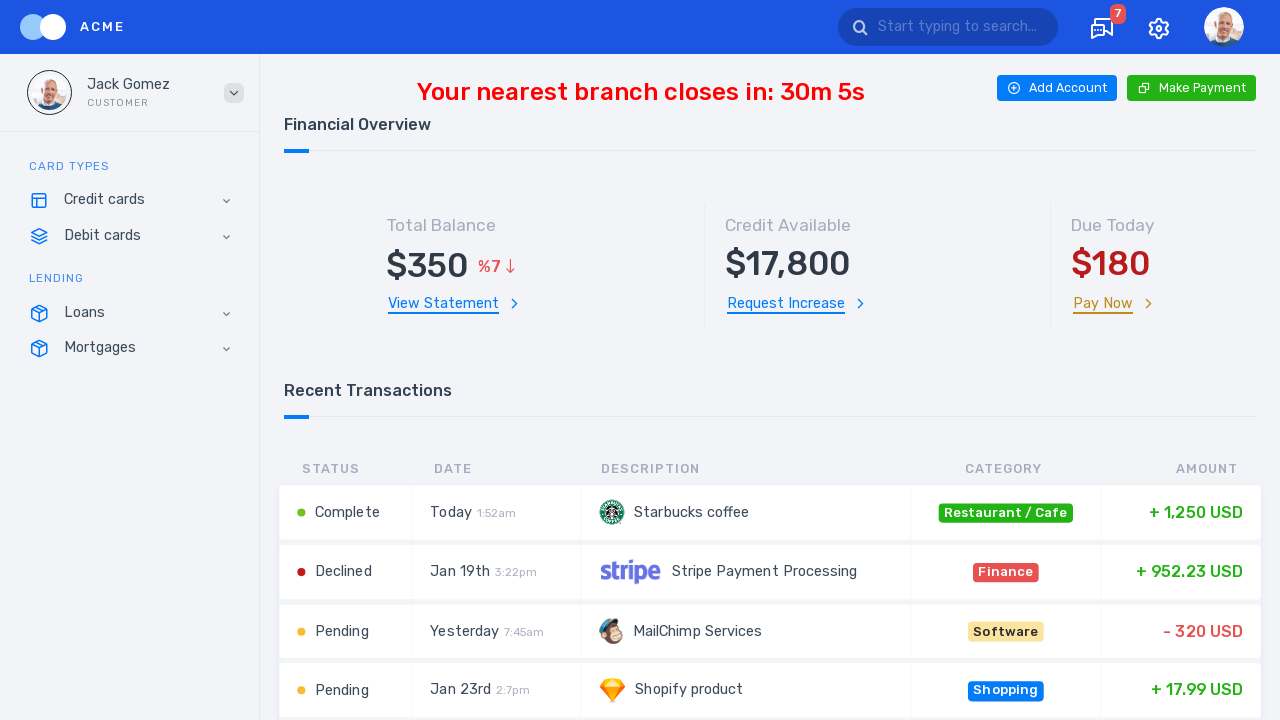